Tests reading table content by iterating through table rows to find "Python" course and verify its price.

Starting URL: https://rahulshettyacademy.com/AutomationPractice/

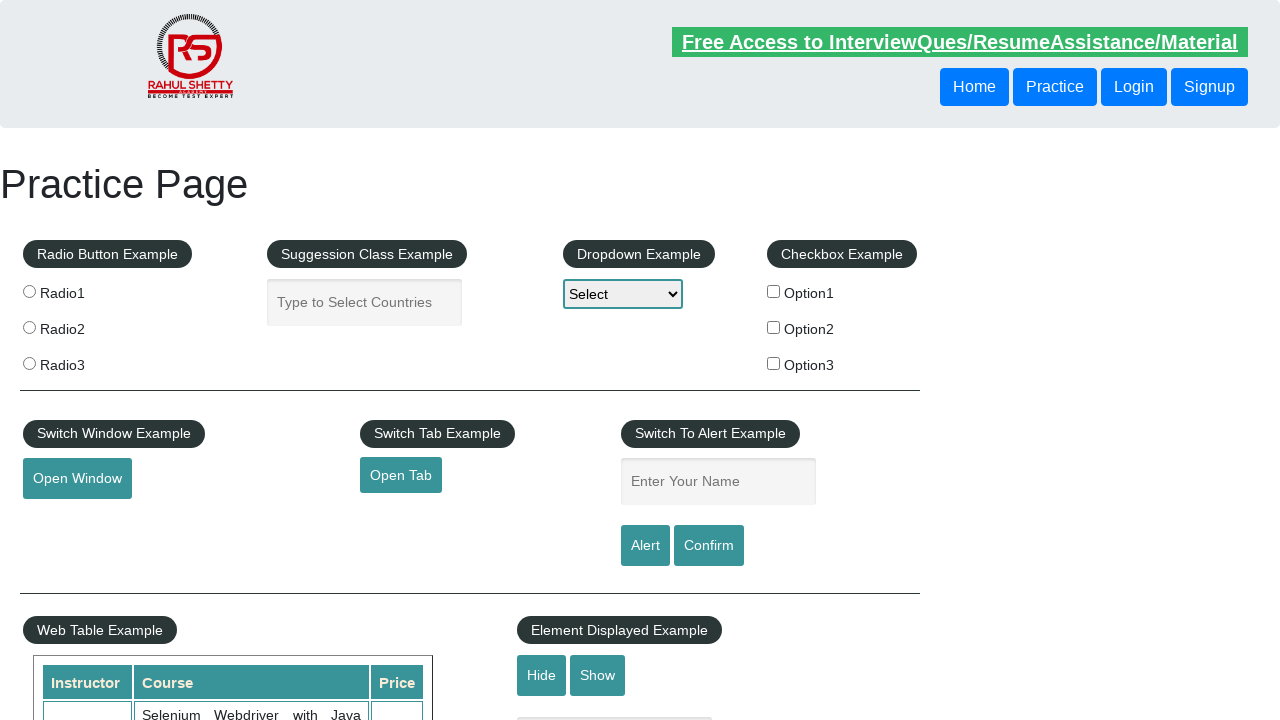

Waited for table to load - verified table cell exists
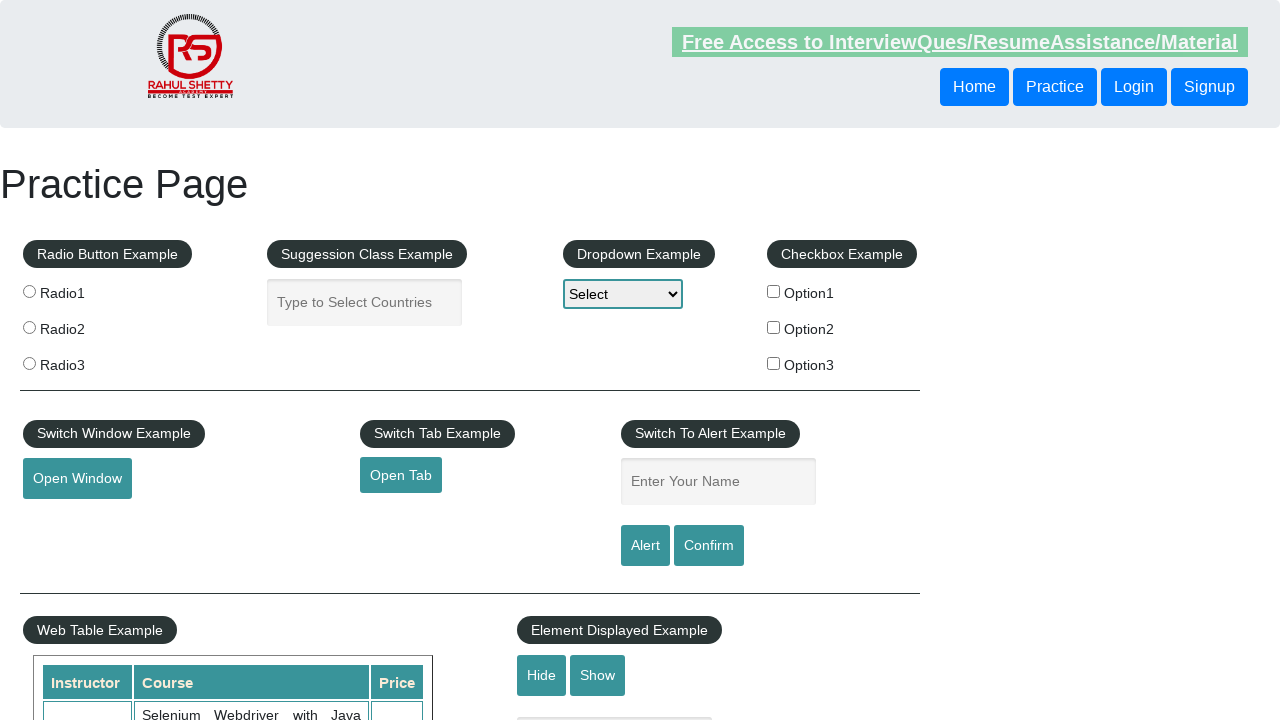

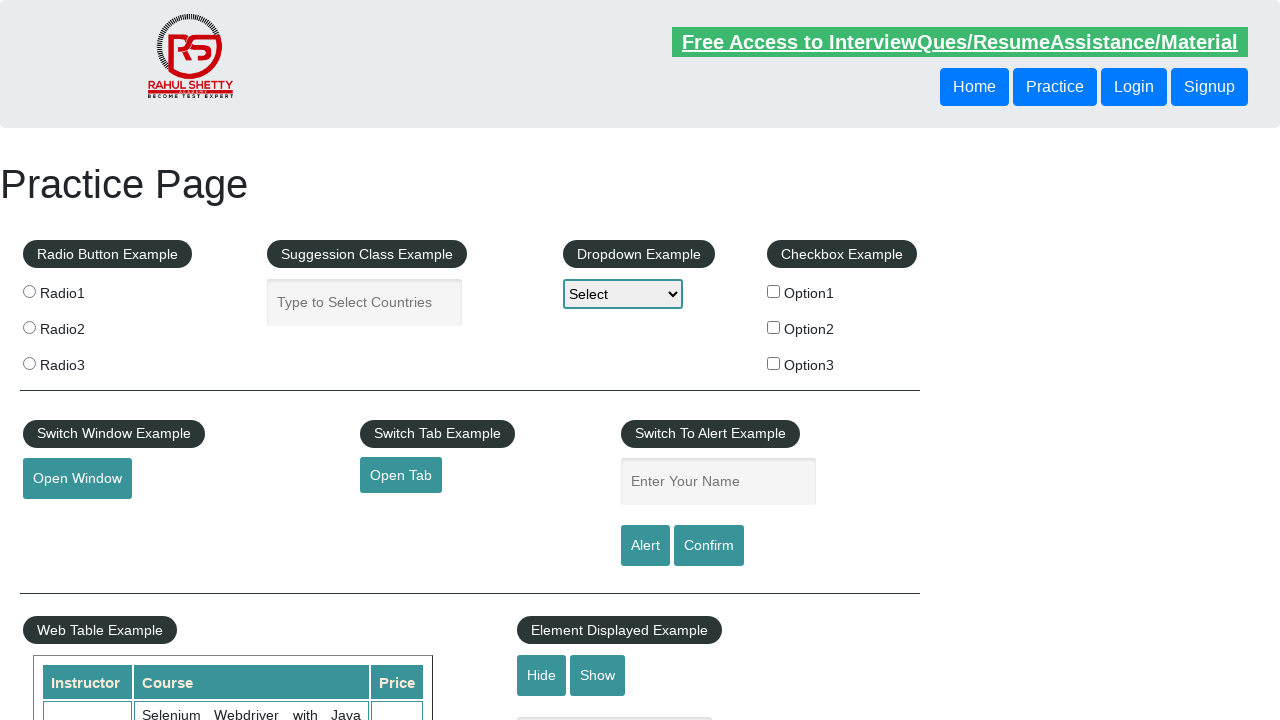